Tests hover functionality by moving the mouse over an avatar element and verifying that additional user information (figcaption) becomes visible.

Starting URL: http://the-internet.herokuapp.com/hovers

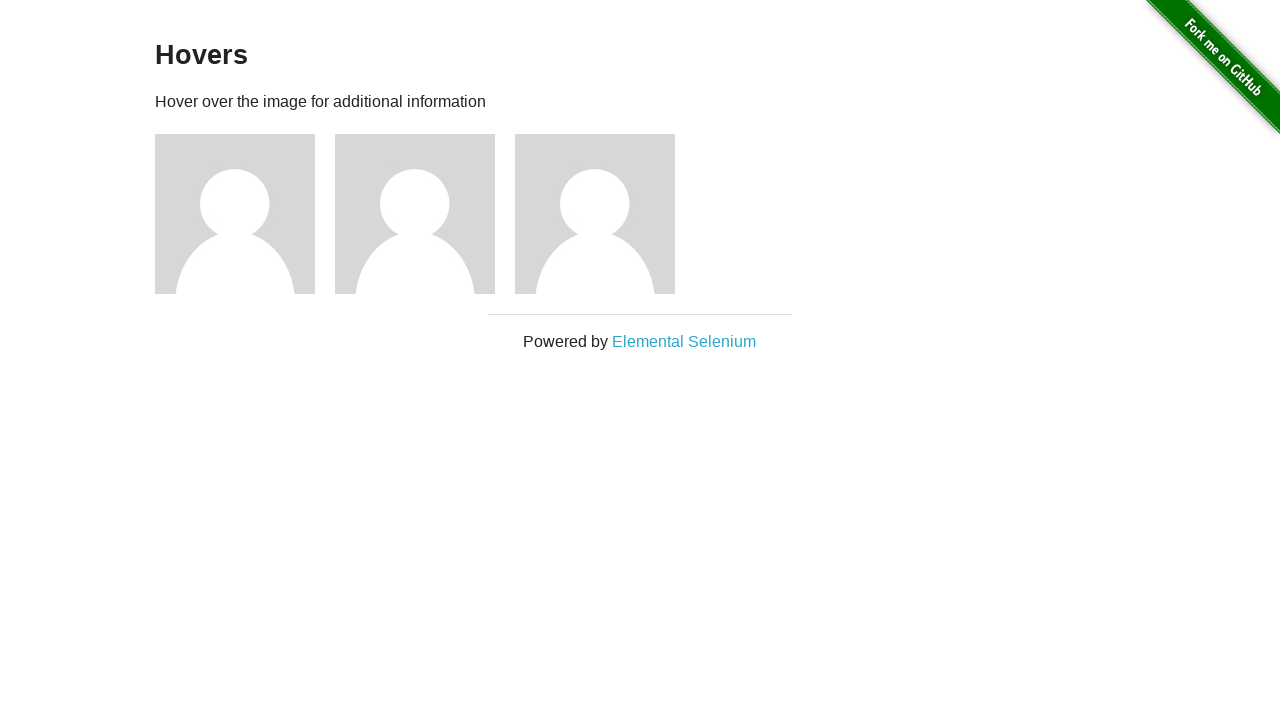

Located the first avatar/figure element
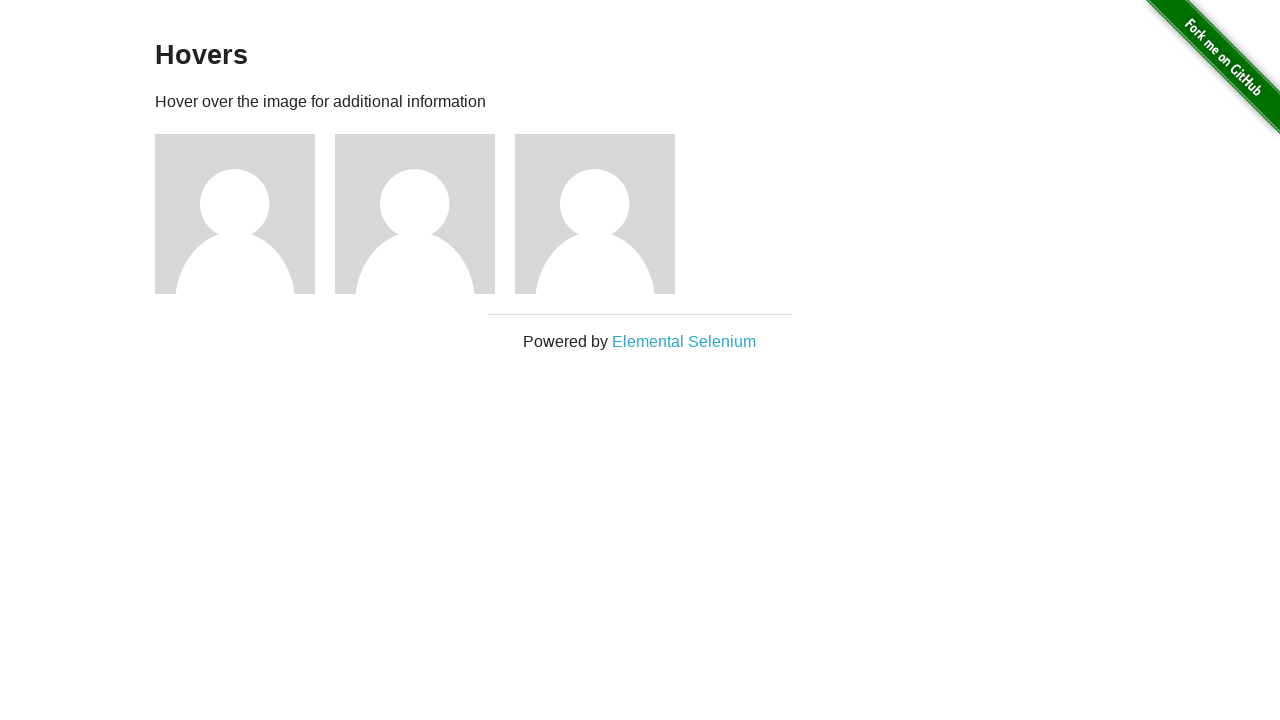

Hovered over the avatar element at (245, 214) on .figure >> nth=0
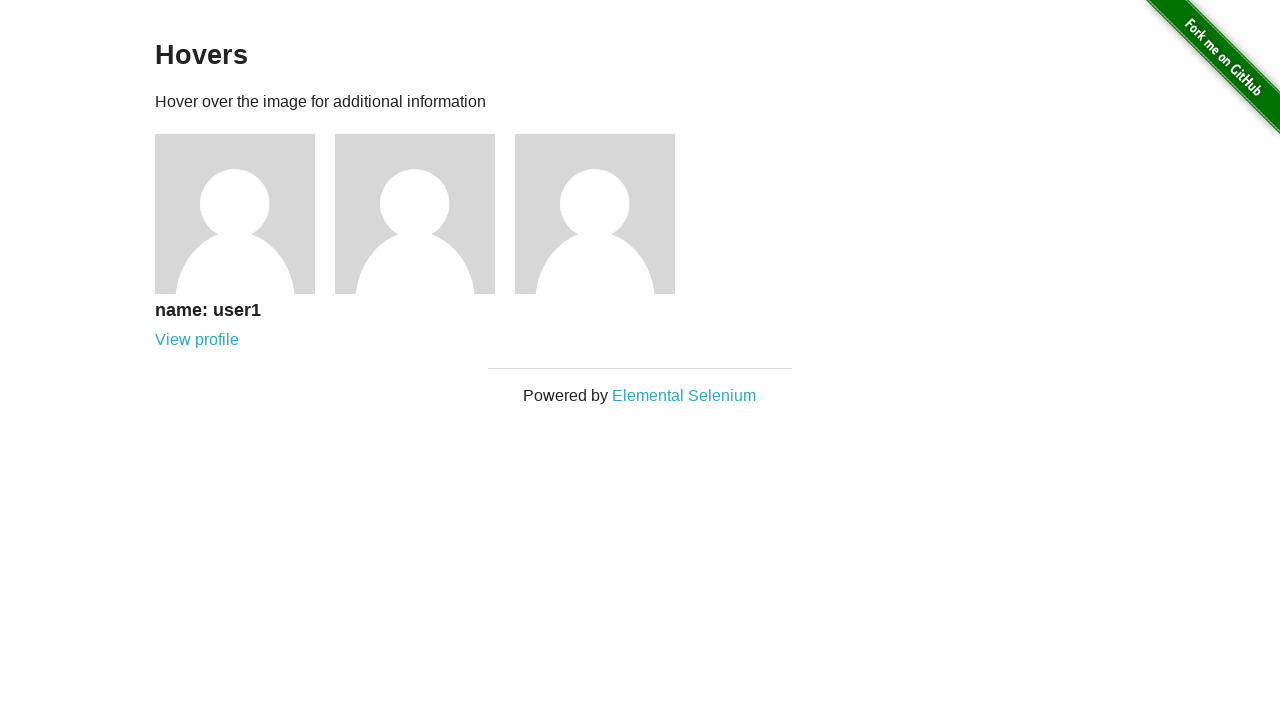

User information (figcaption) became visible after hover
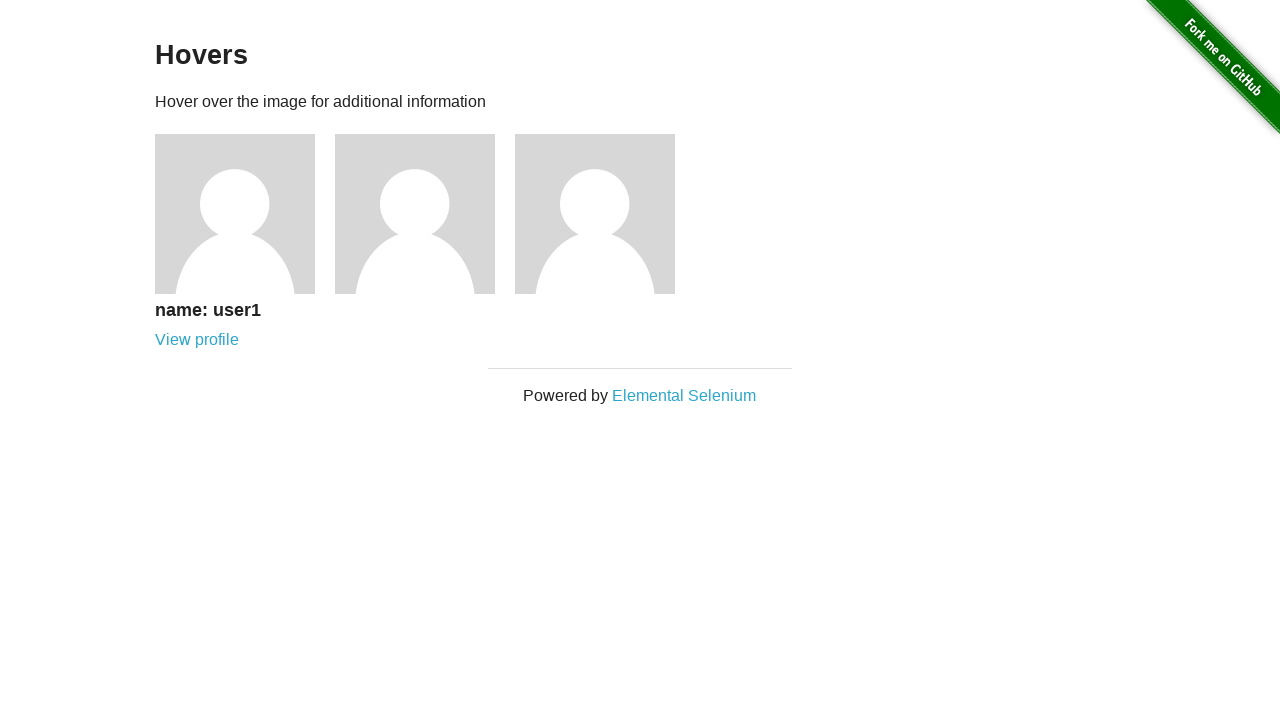

Verified that figcaption is visible
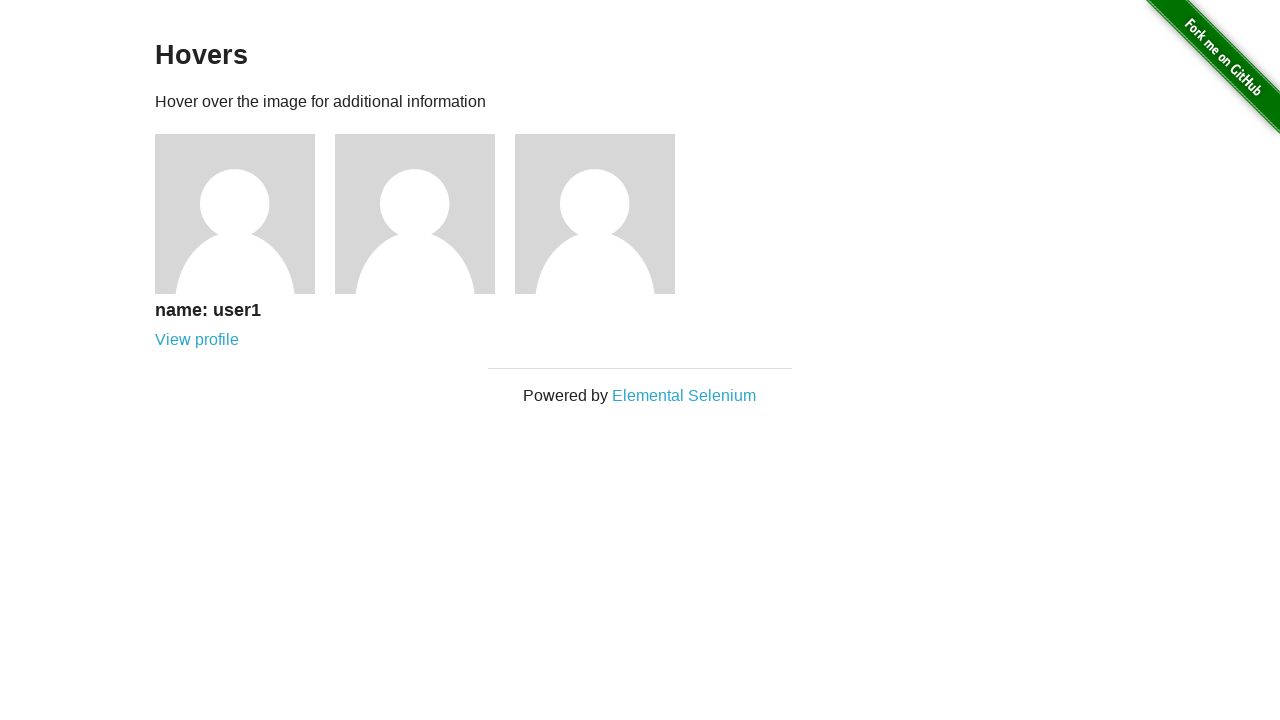

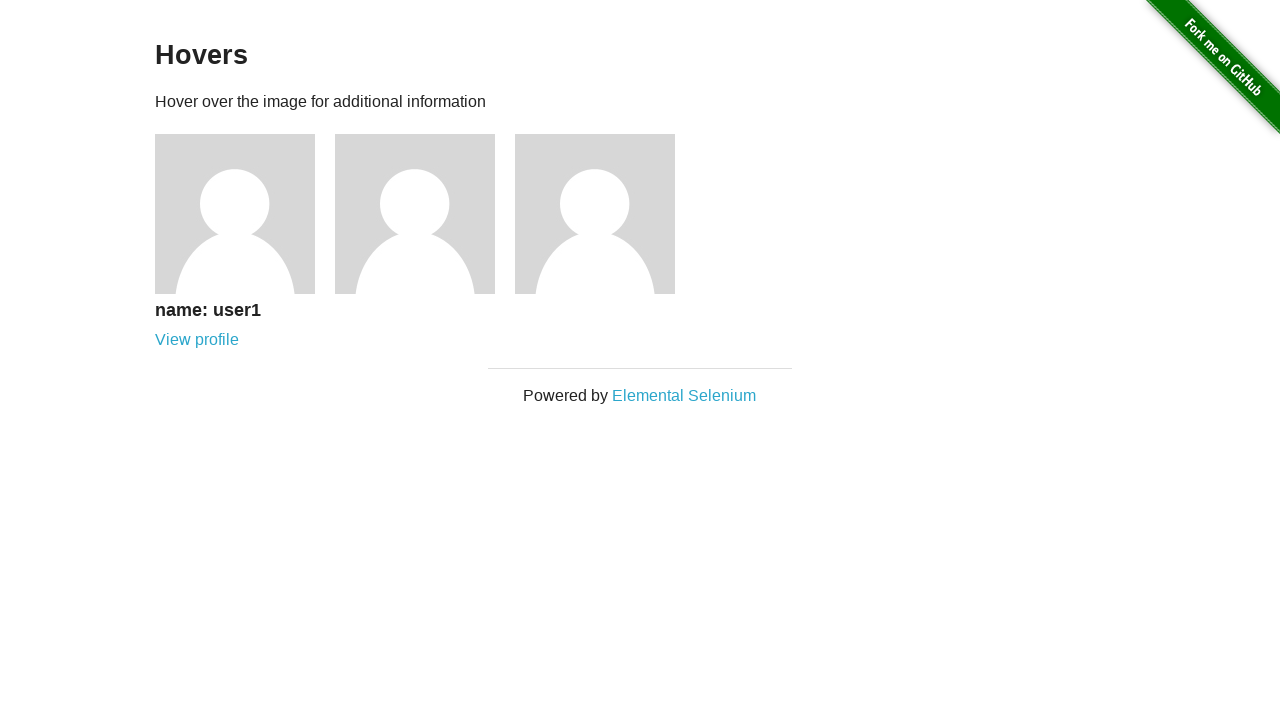